Tests drag and drop functionality by dragging an element to a new position within an iframe

Starting URL: https://jqueryui.com/draggable

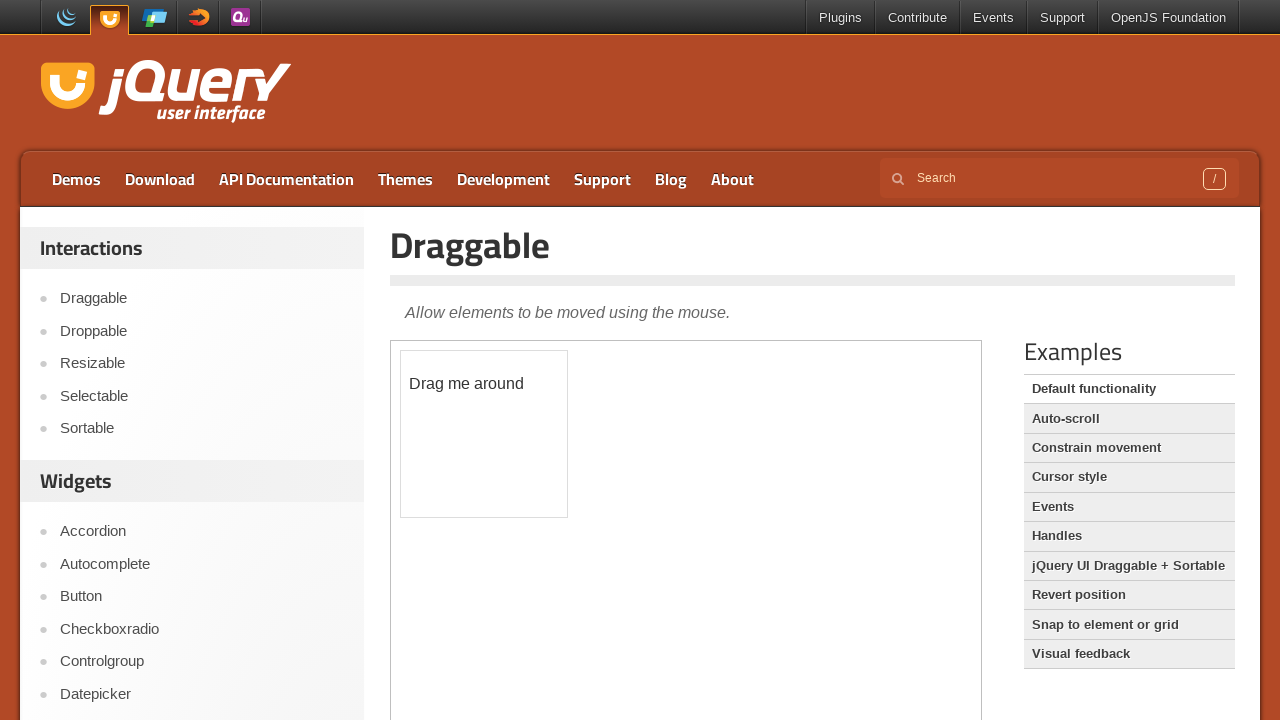

Located the first iframe containing draggable element
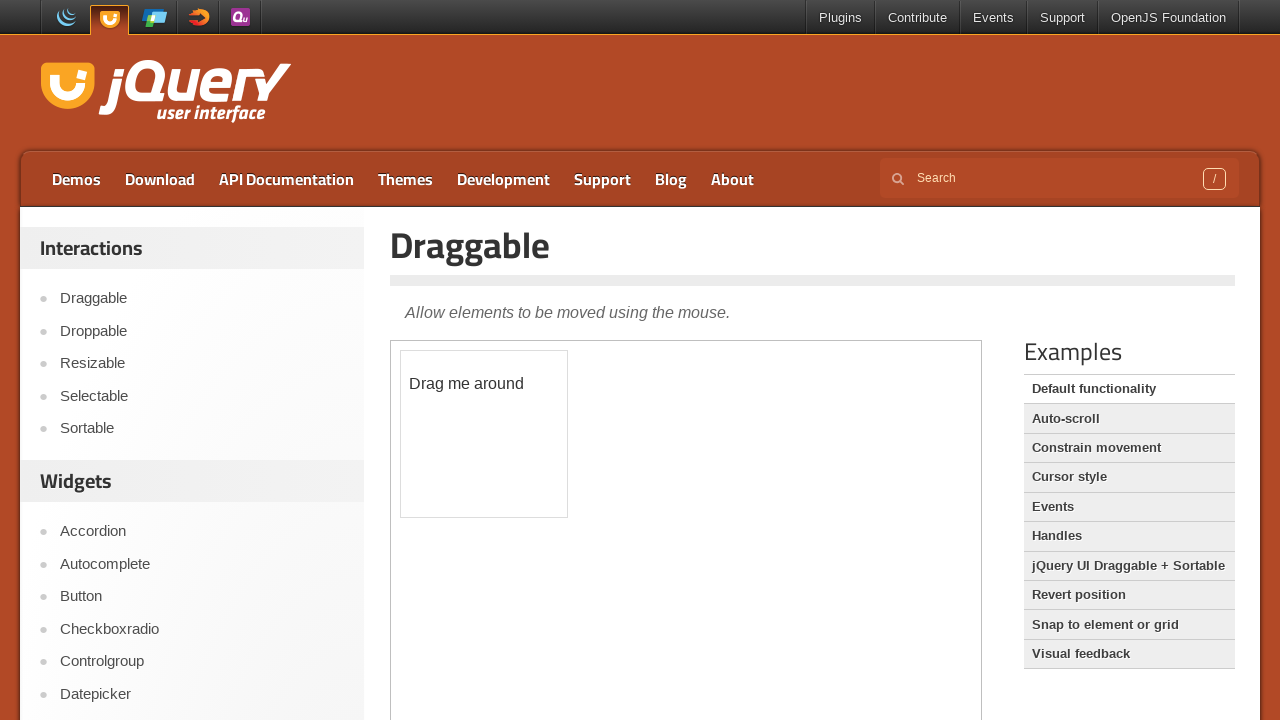

Located the draggable element with id 'draggable' in iframe
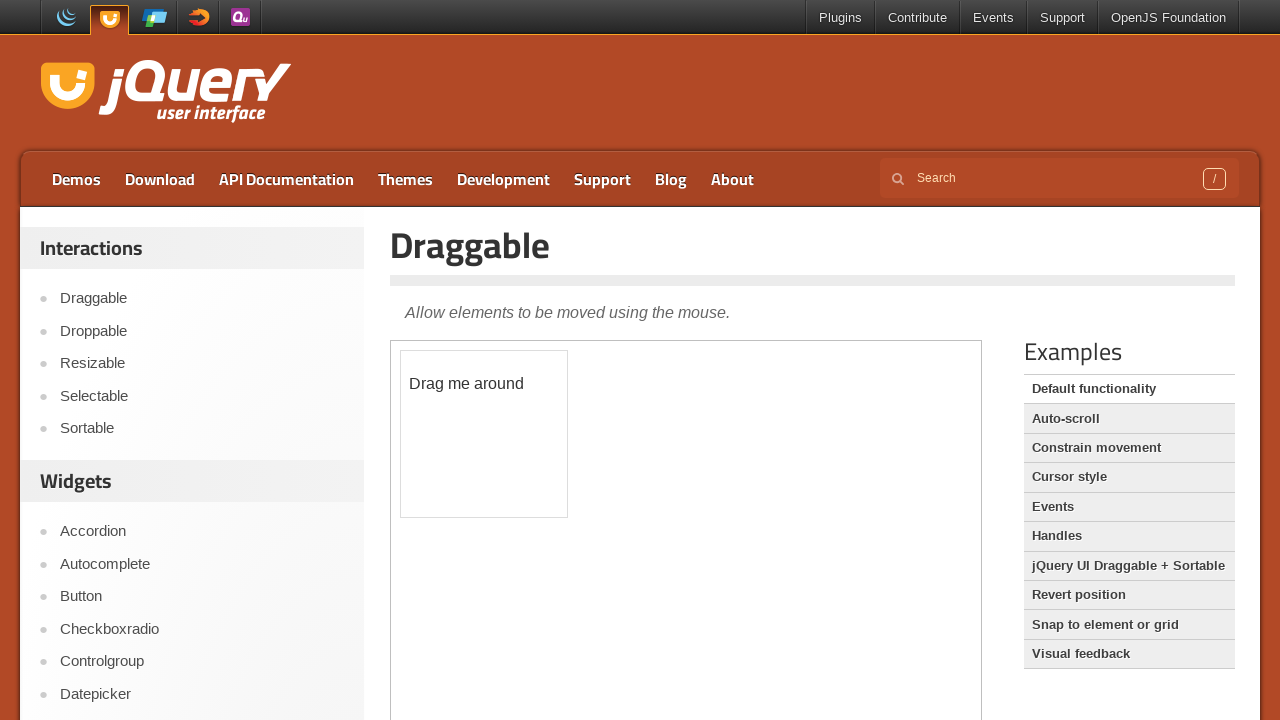

Retrieved bounding box of draggable element
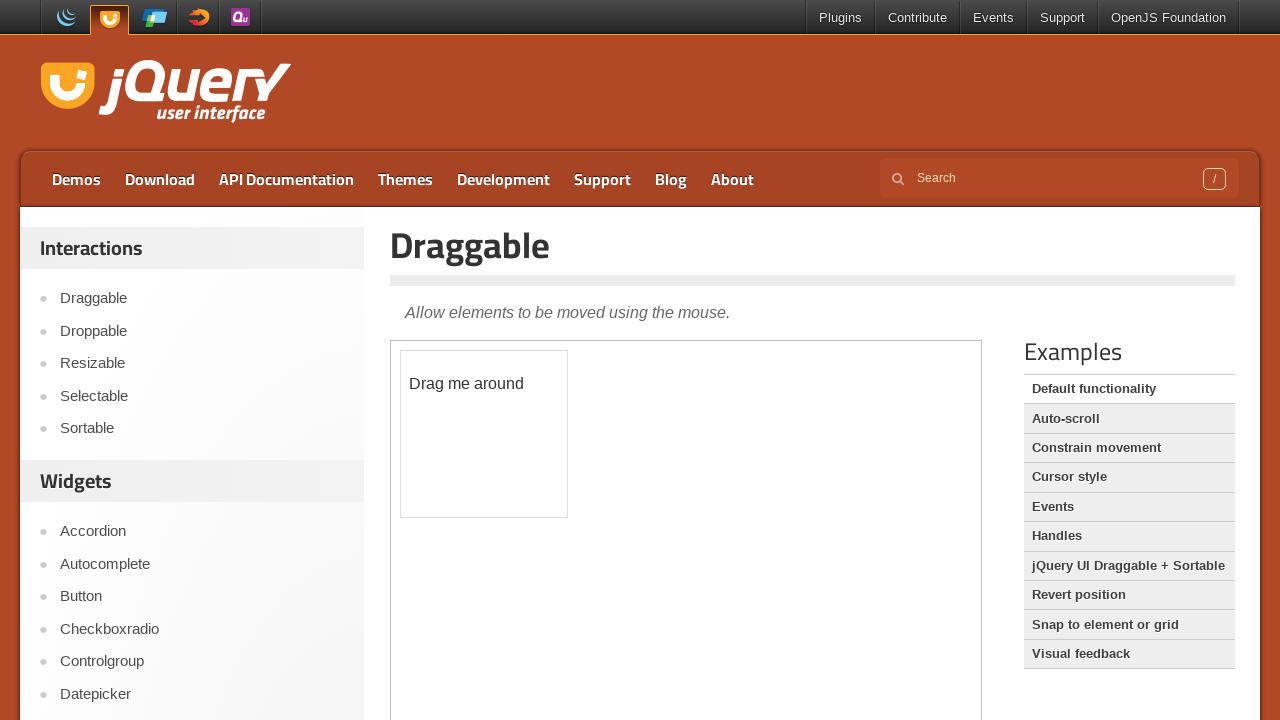

Dragged element 90 pixels in x and y directions to new position at (491, 441)
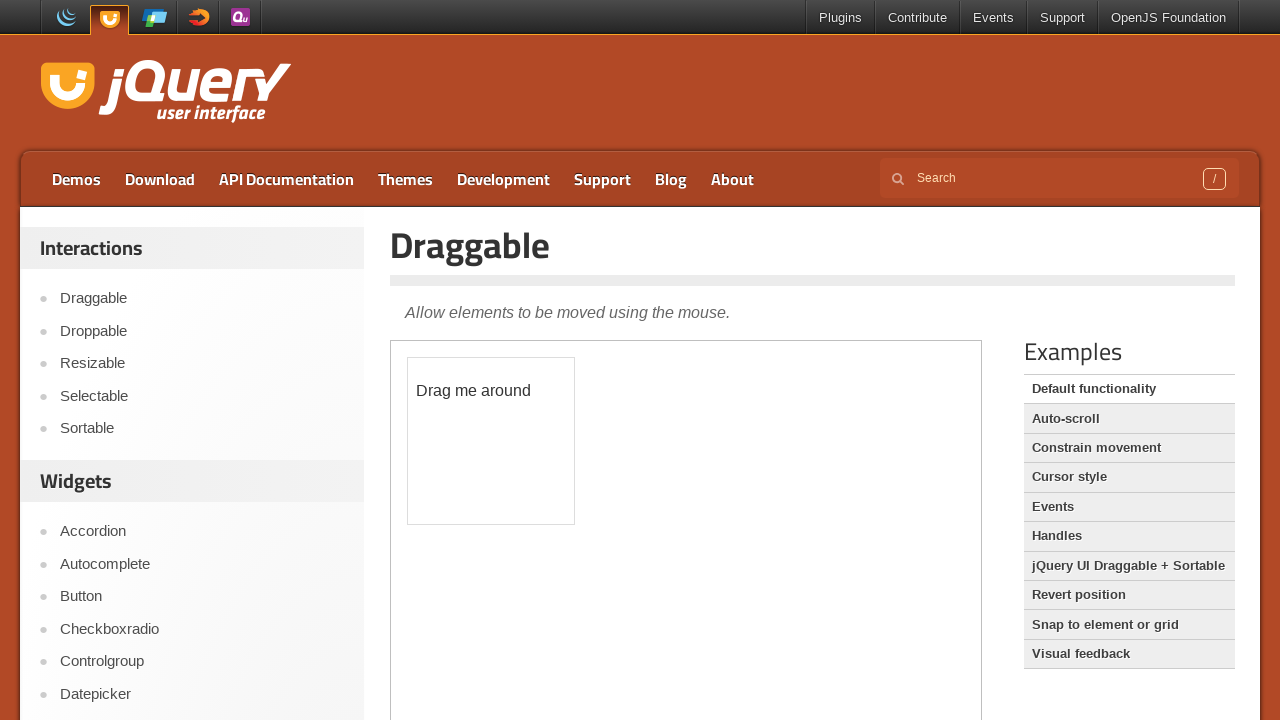

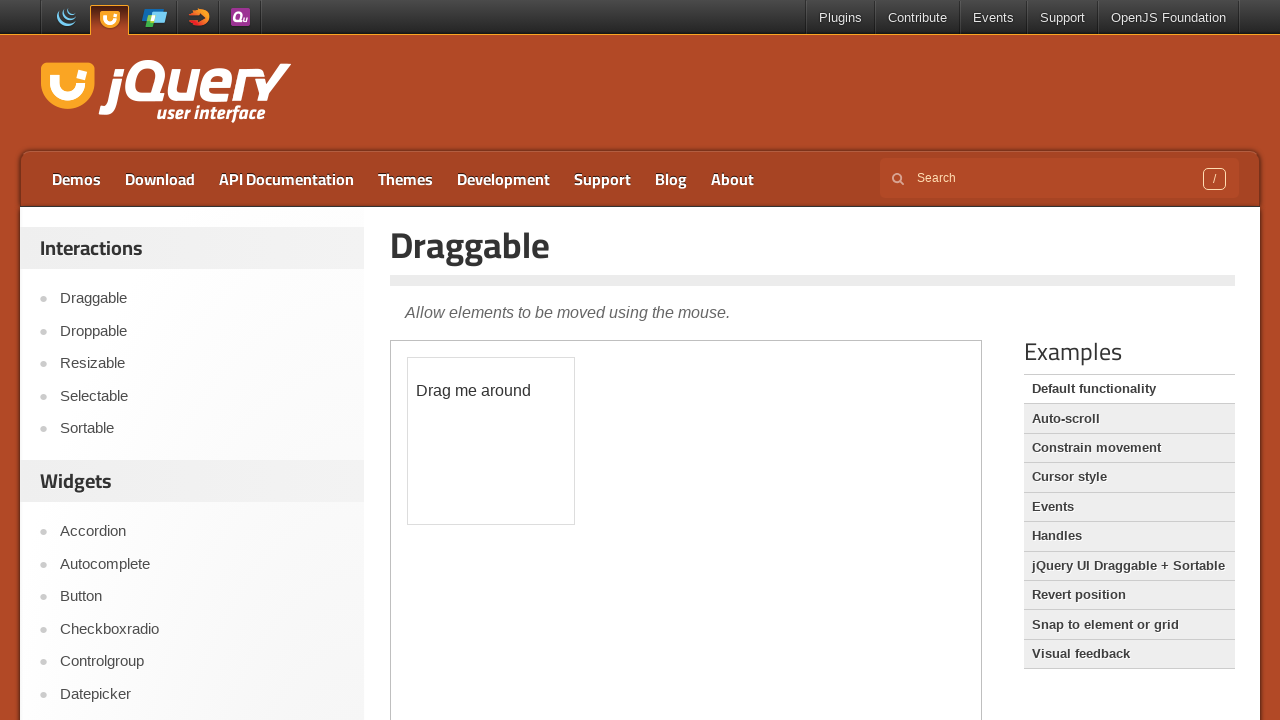